Tests alert handling functionality by triggering a timer-based alert and verifying its text content before accepting it

Starting URL: https://demoqa.com/alerts

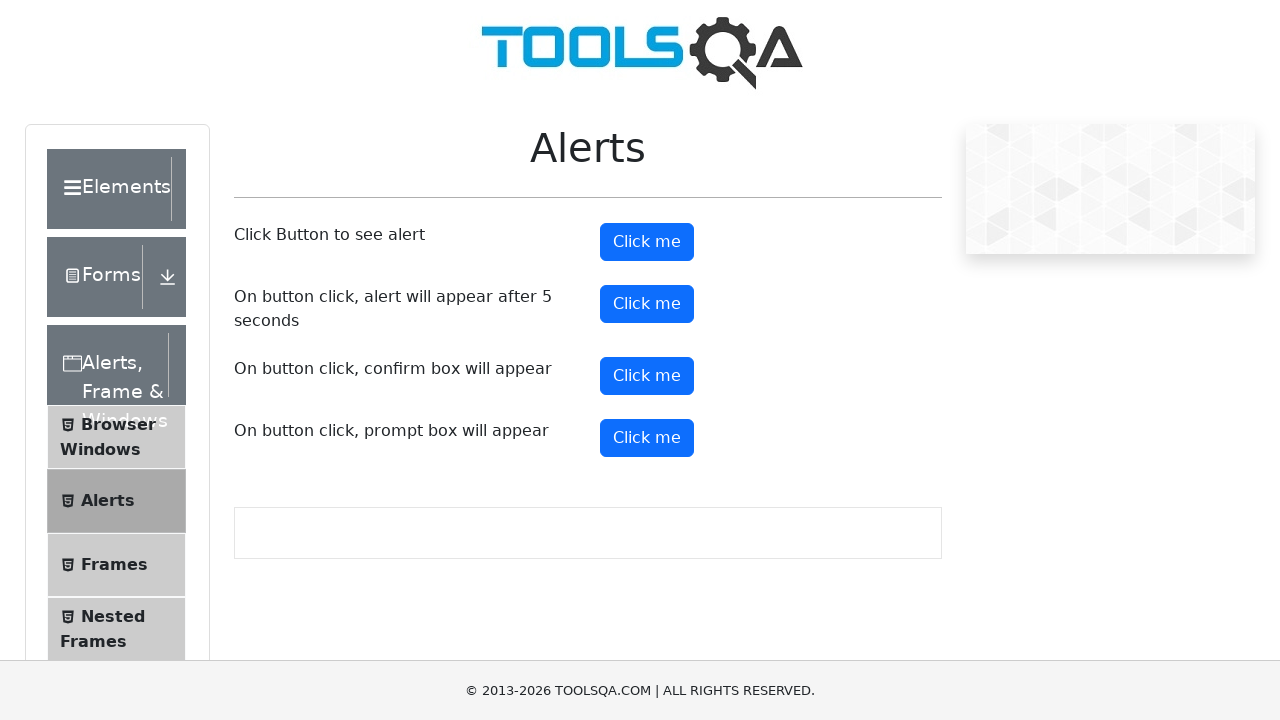

Dialog handler registered to handle alerts
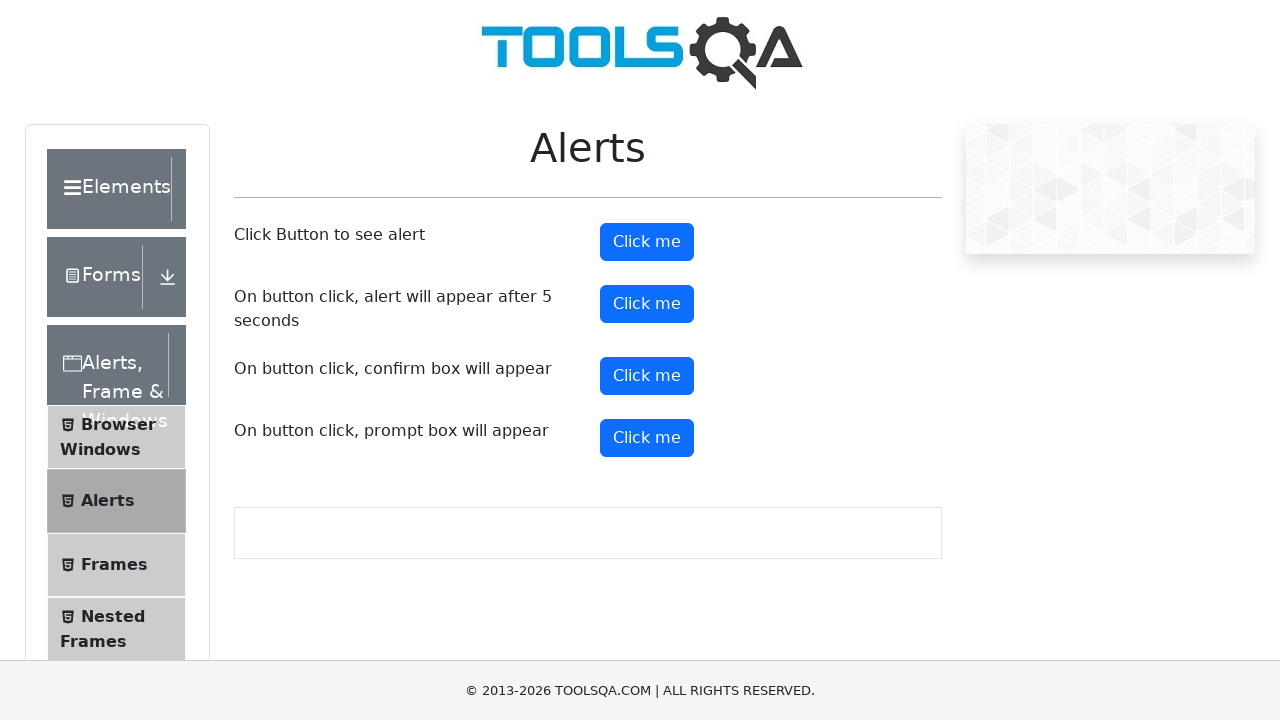

Clicked timer alert button to trigger alert at (647, 304) on xpath=//*[@id='timerAlertButton']
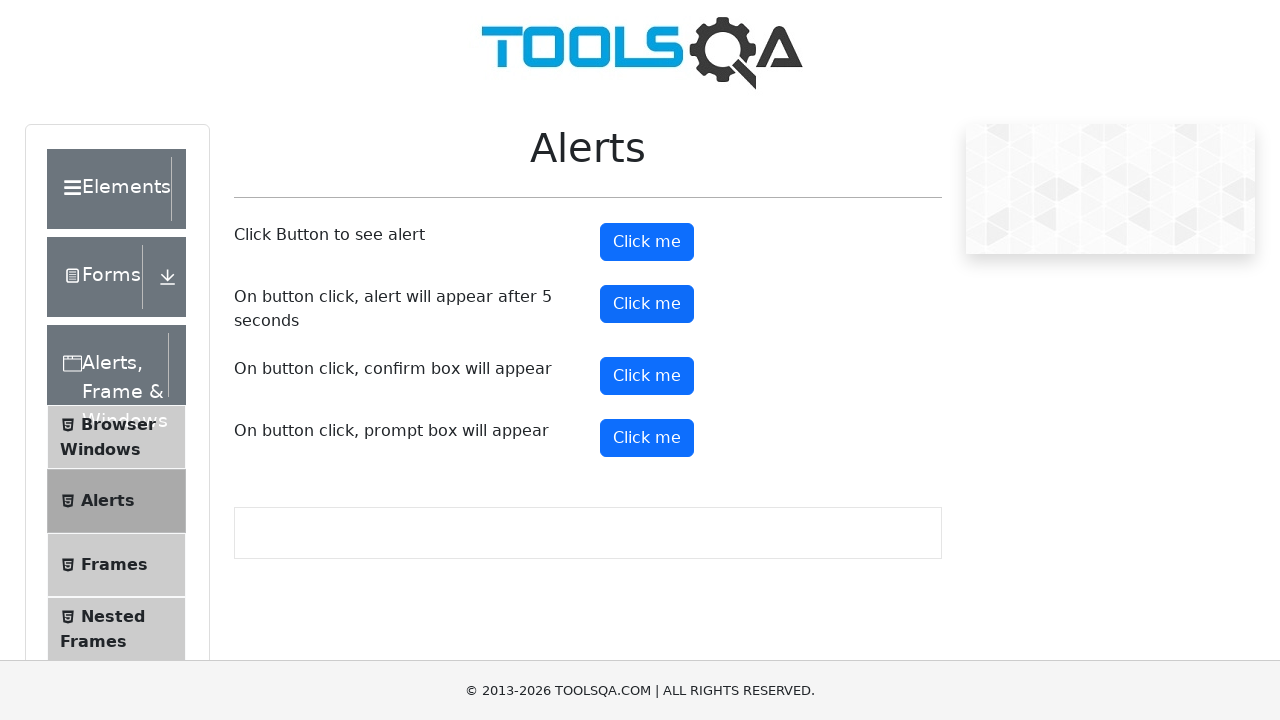

Waited 5500ms for timer-based alert to appear and be handled
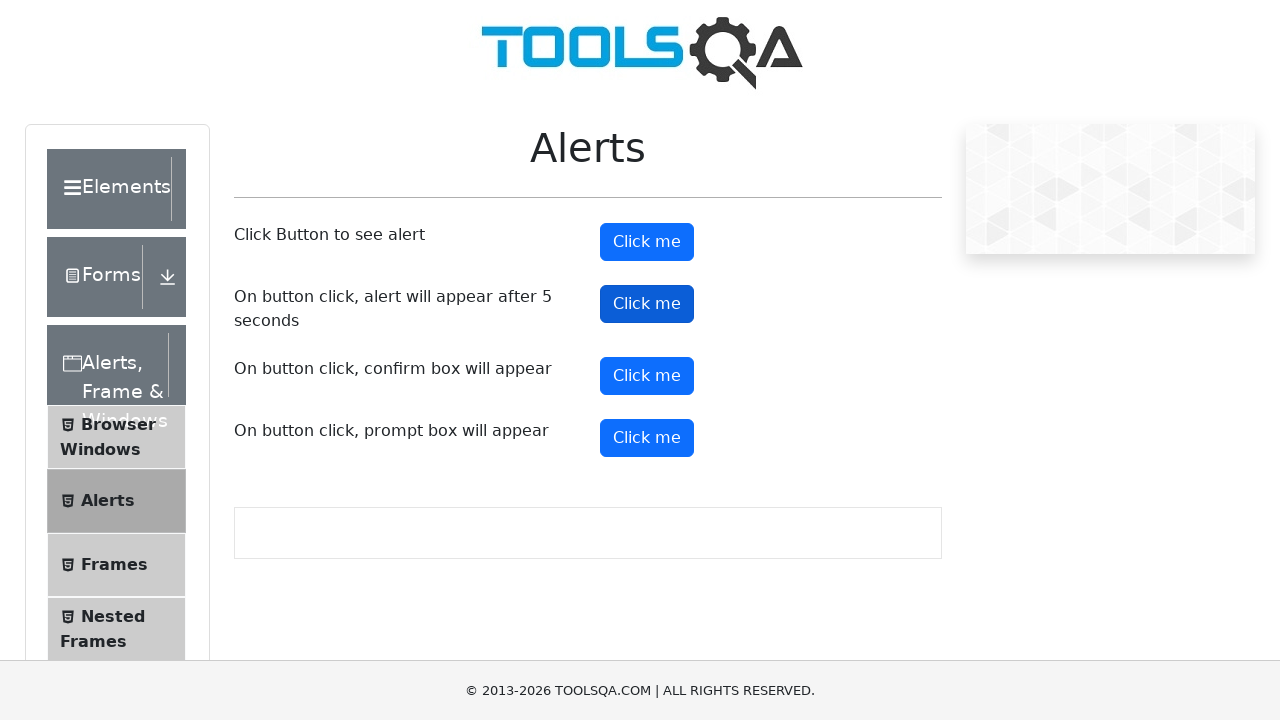

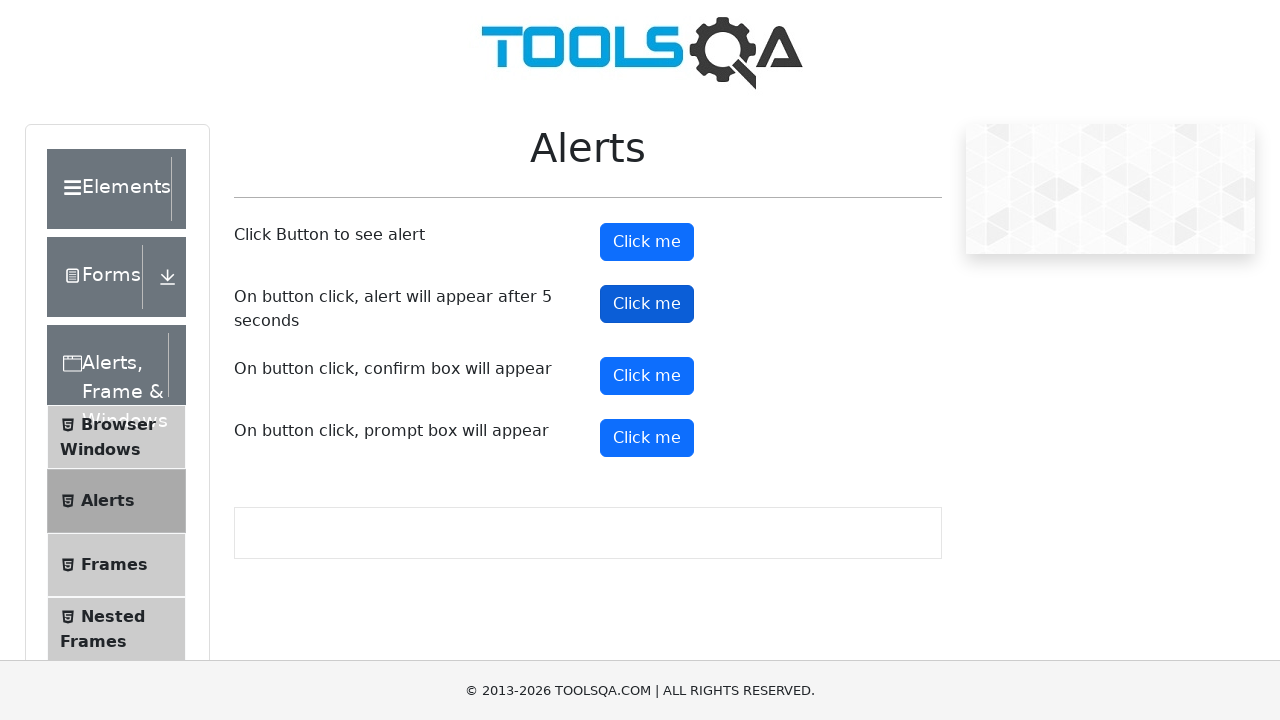